Tests that the page title matches the expected Russian title for a custom awards manufacturing page

Starting URL: https://beta.chelznak.ru/made/

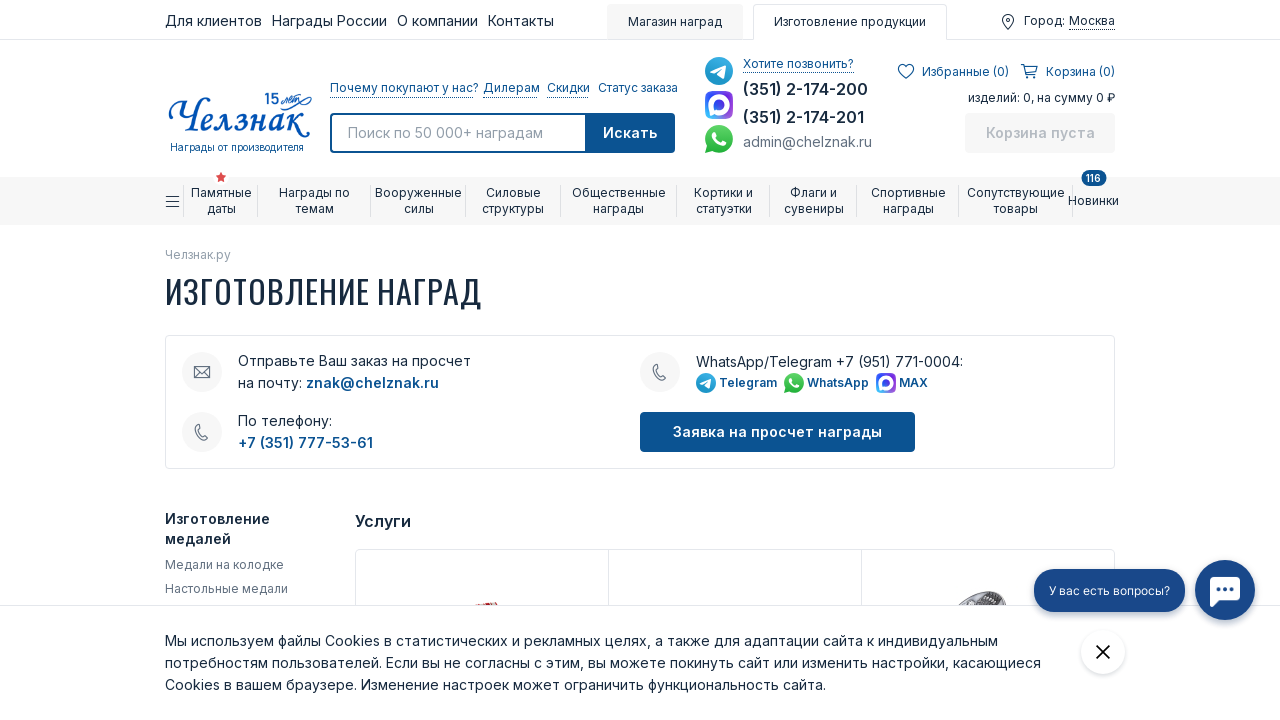

Navigated to custom awards manufacturing page
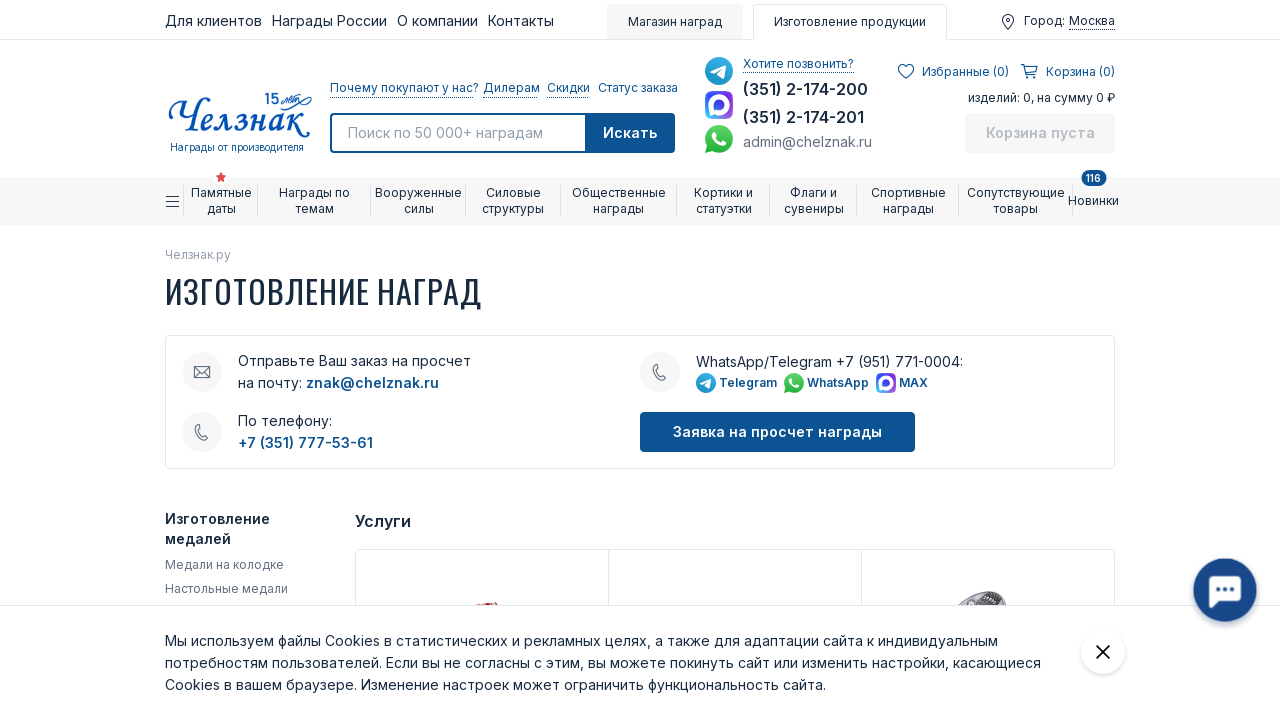

Verified page title matches expected Russian title for custom awards manufacturing
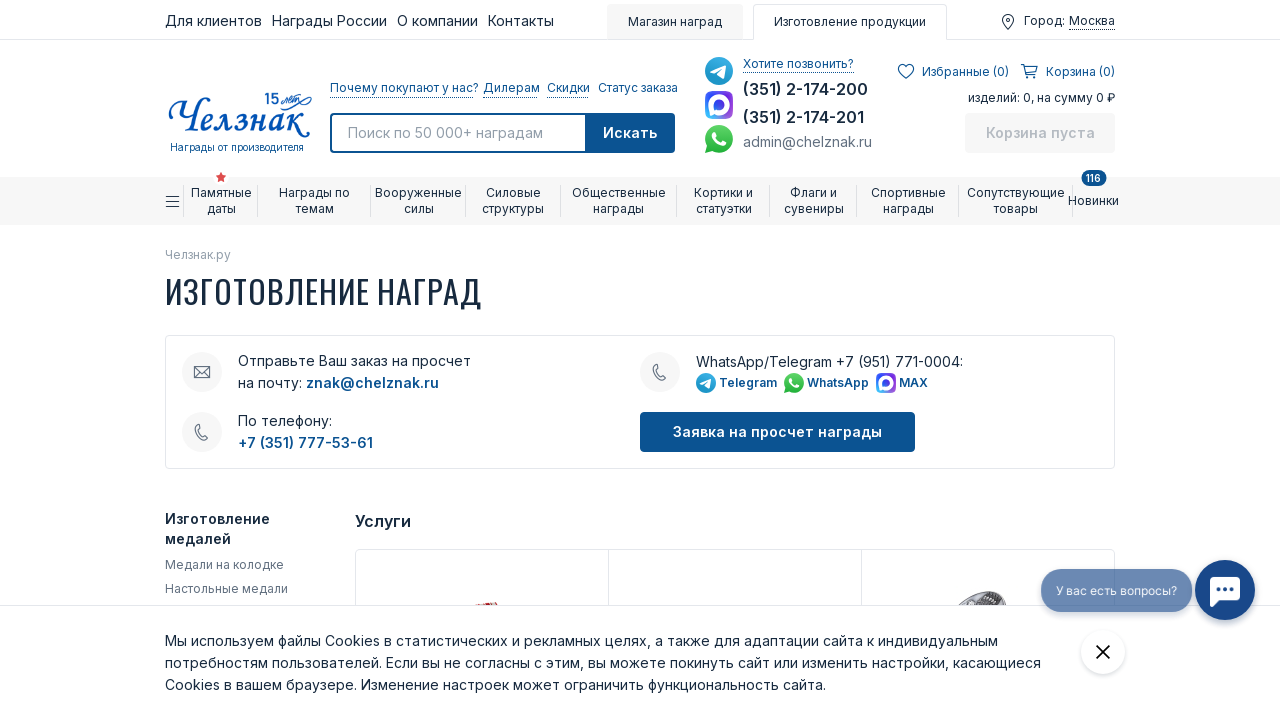

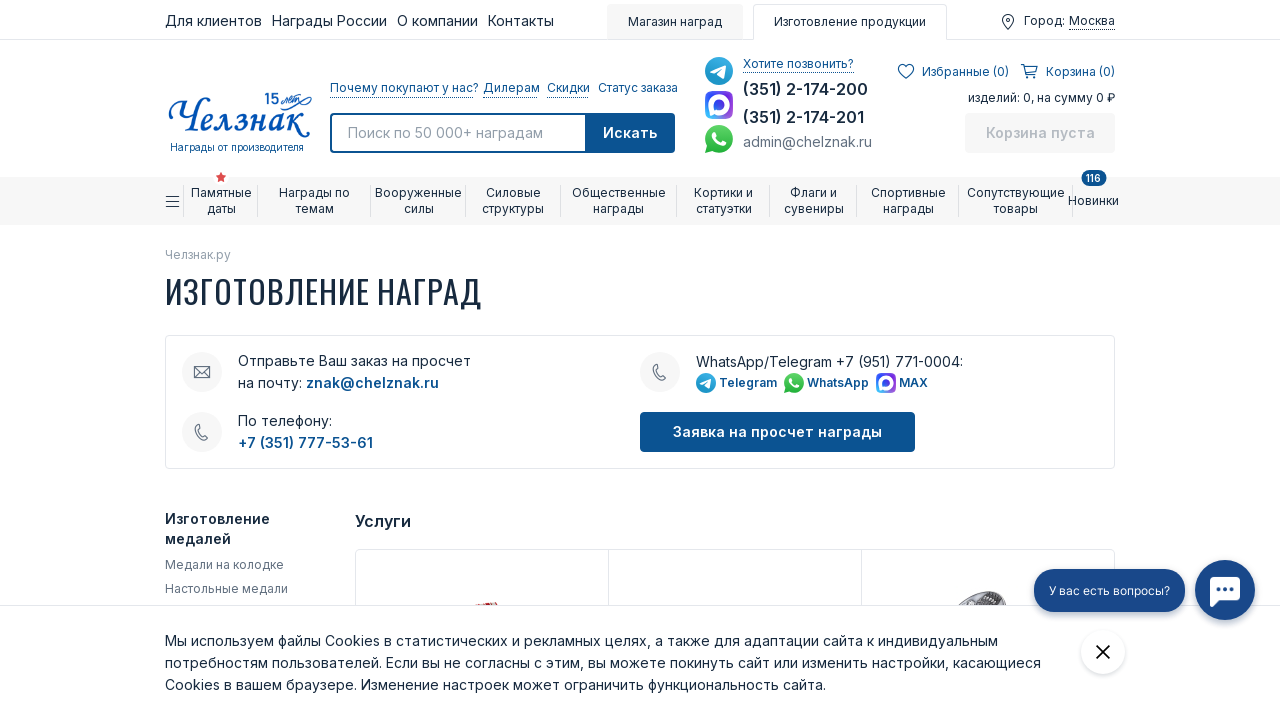